Tests hover functionality by moving the mouse over an avatar image and then clicking the "View profile" link that appears on hover

Starting URL: https://the-internet.herokuapp.com/hovers

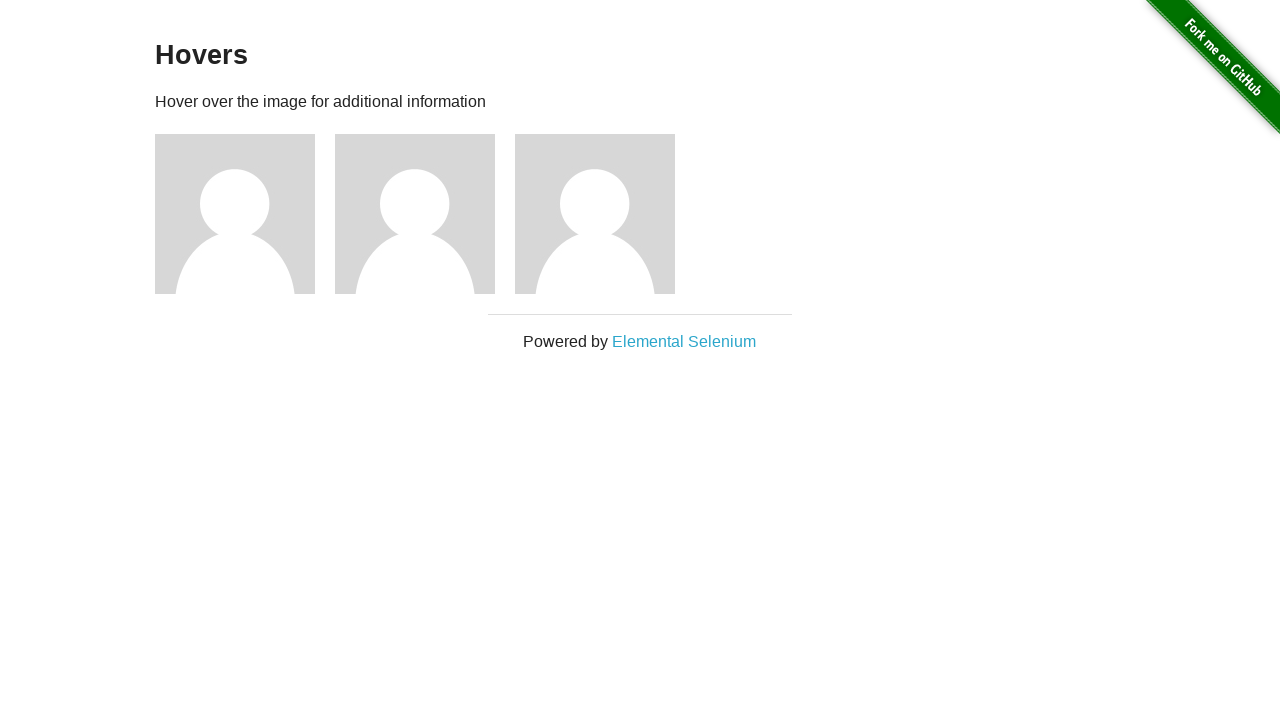

Hovered over the first avatar image at (235, 214) on img[src='/img/avatar-blank.jpg']
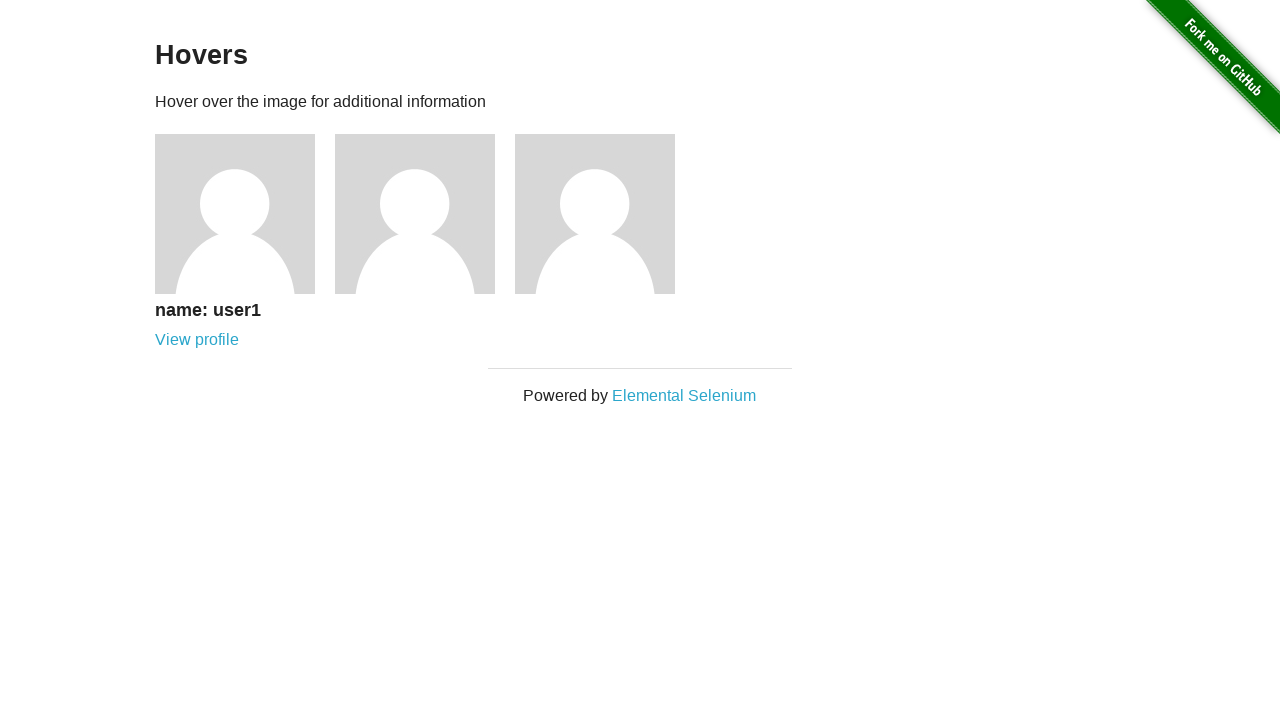

Clicked the 'View profile' link that appeared on hover at (197, 340) on a:text('View profile')
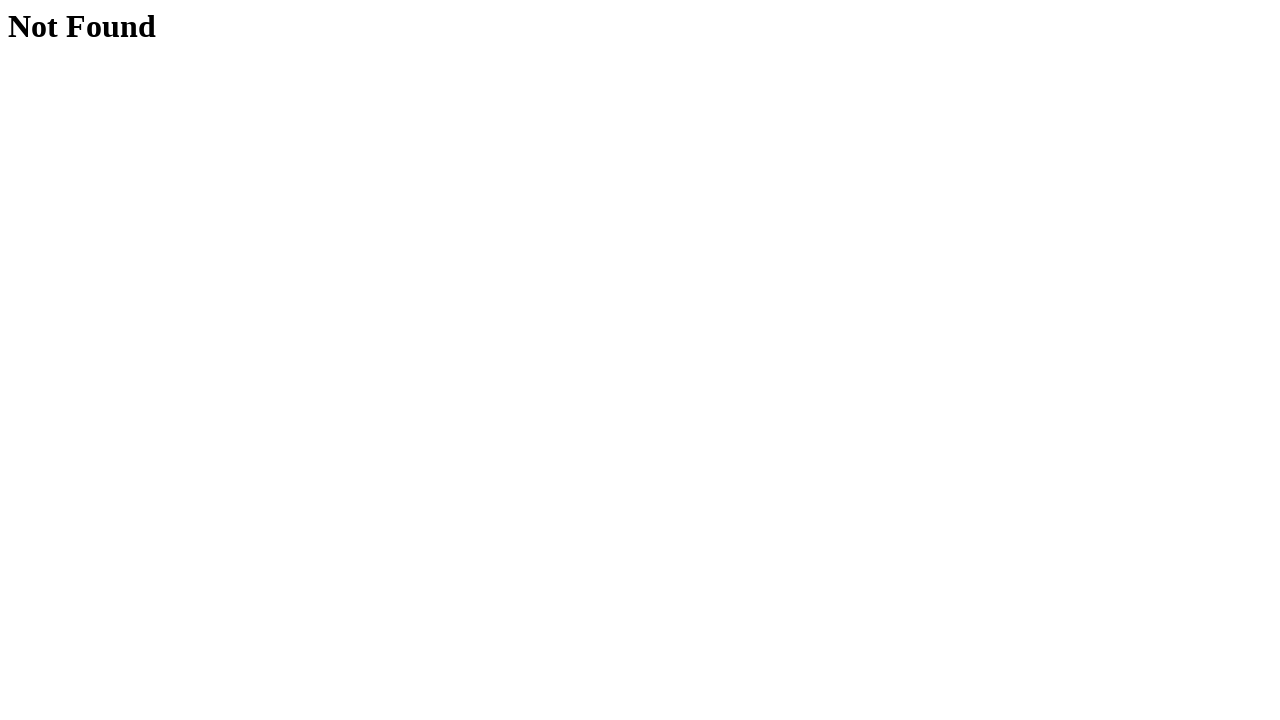

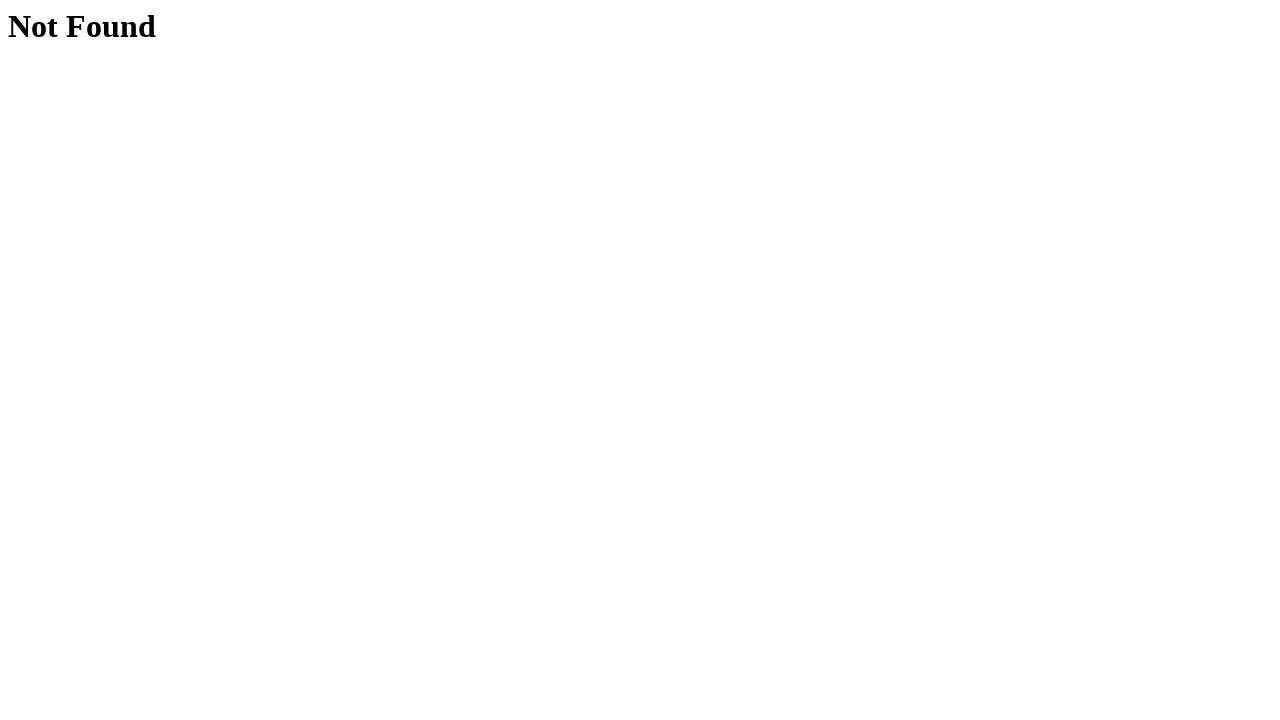